Tests that the page does not have any console errors during load

Starting URL: https://egundem.com/

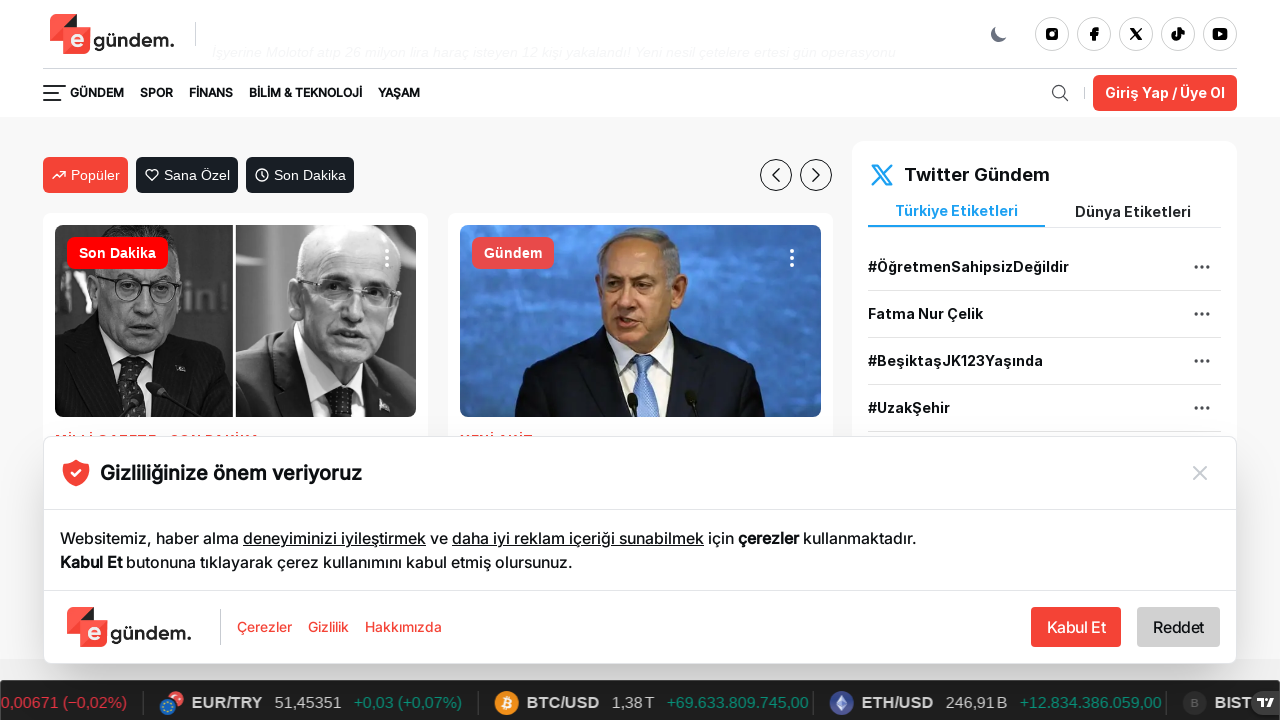

Set up error listener for console errors
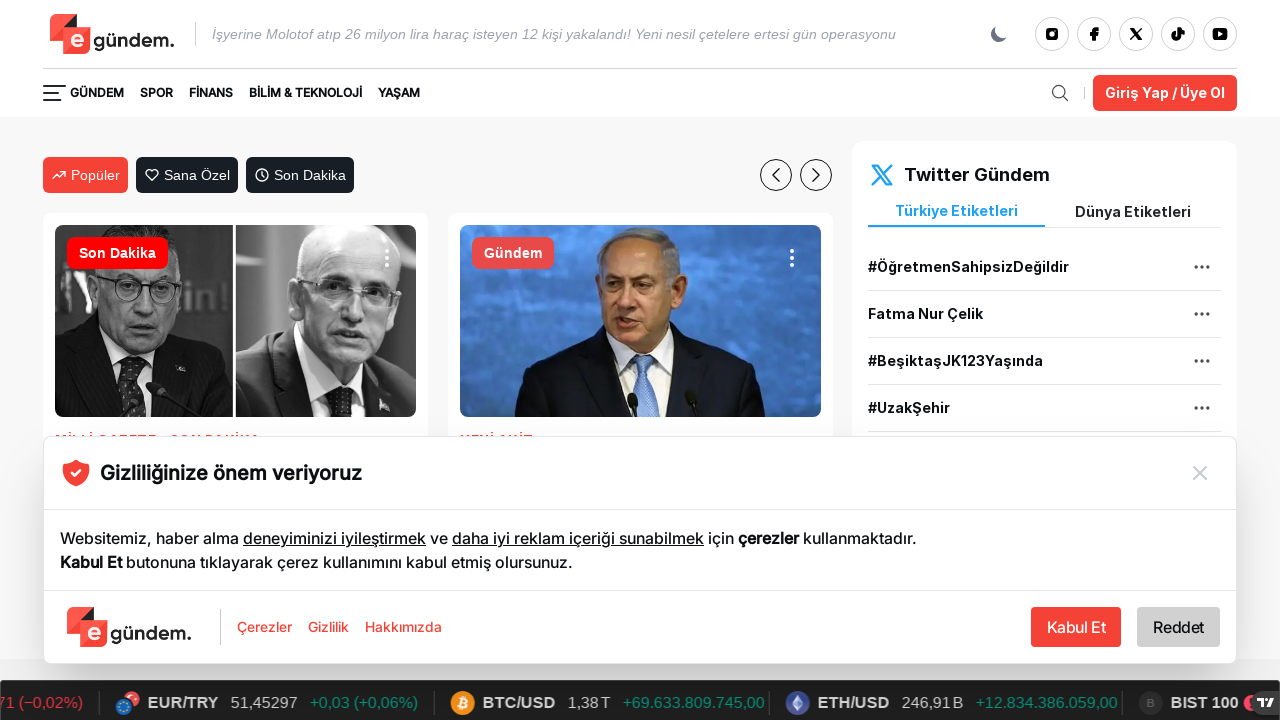

Reloaded page to capture console errors during load
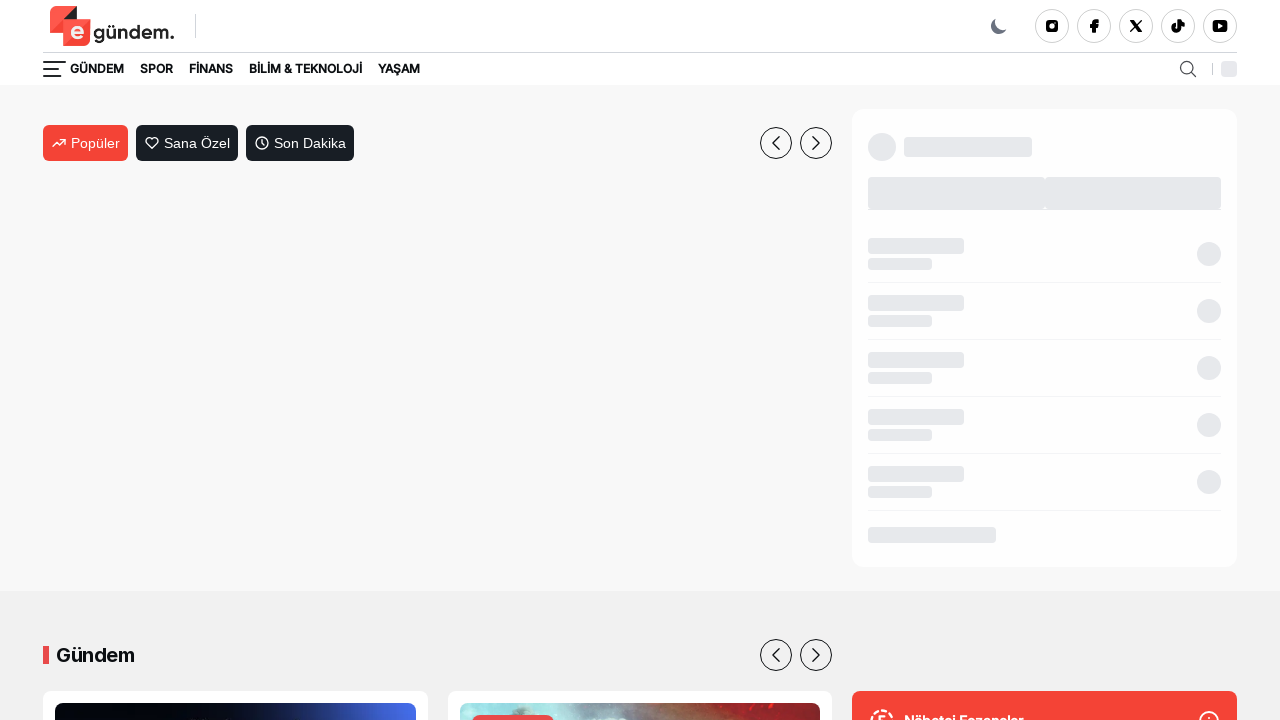

Checked for console errors - found 0 error(s)
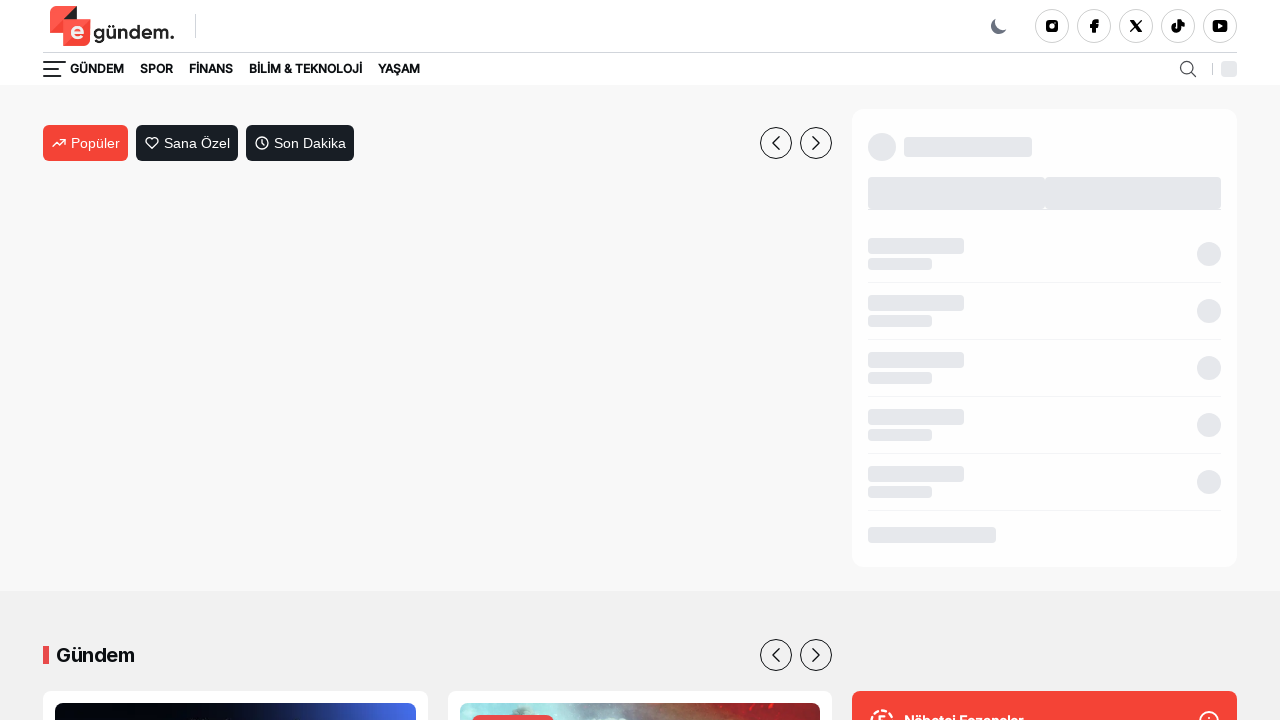

Assertion passed - no console errors detected
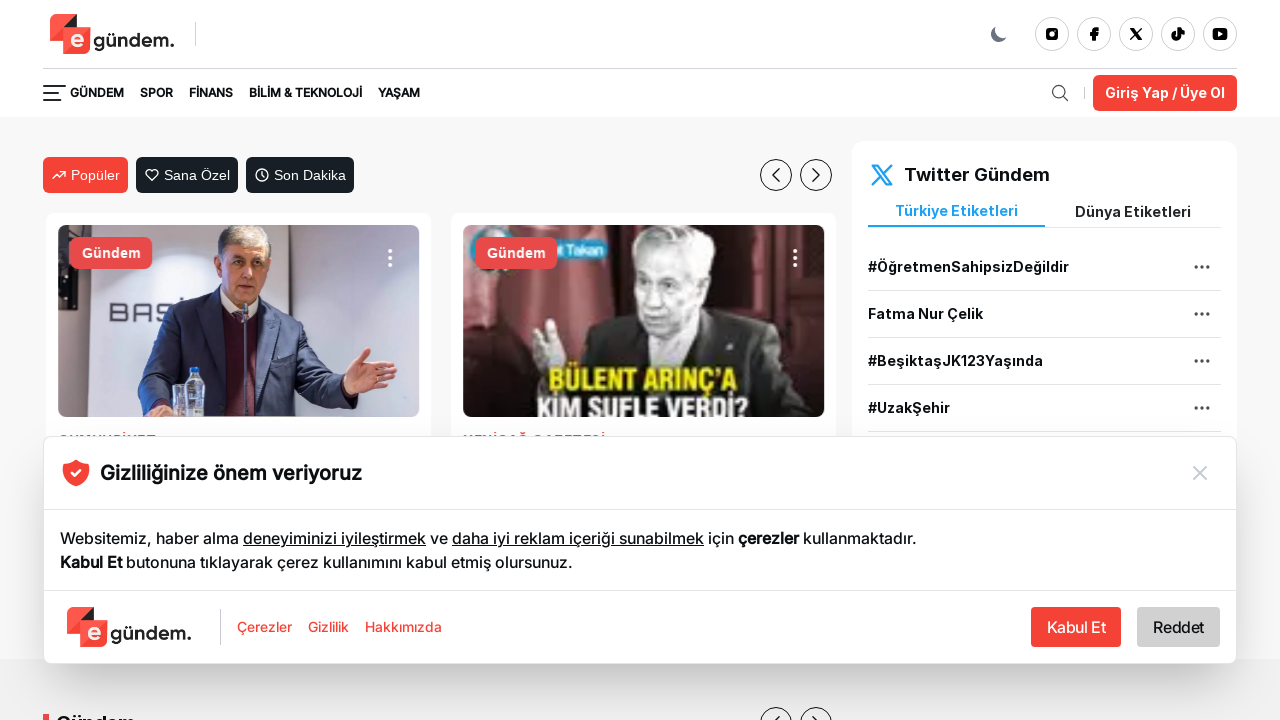

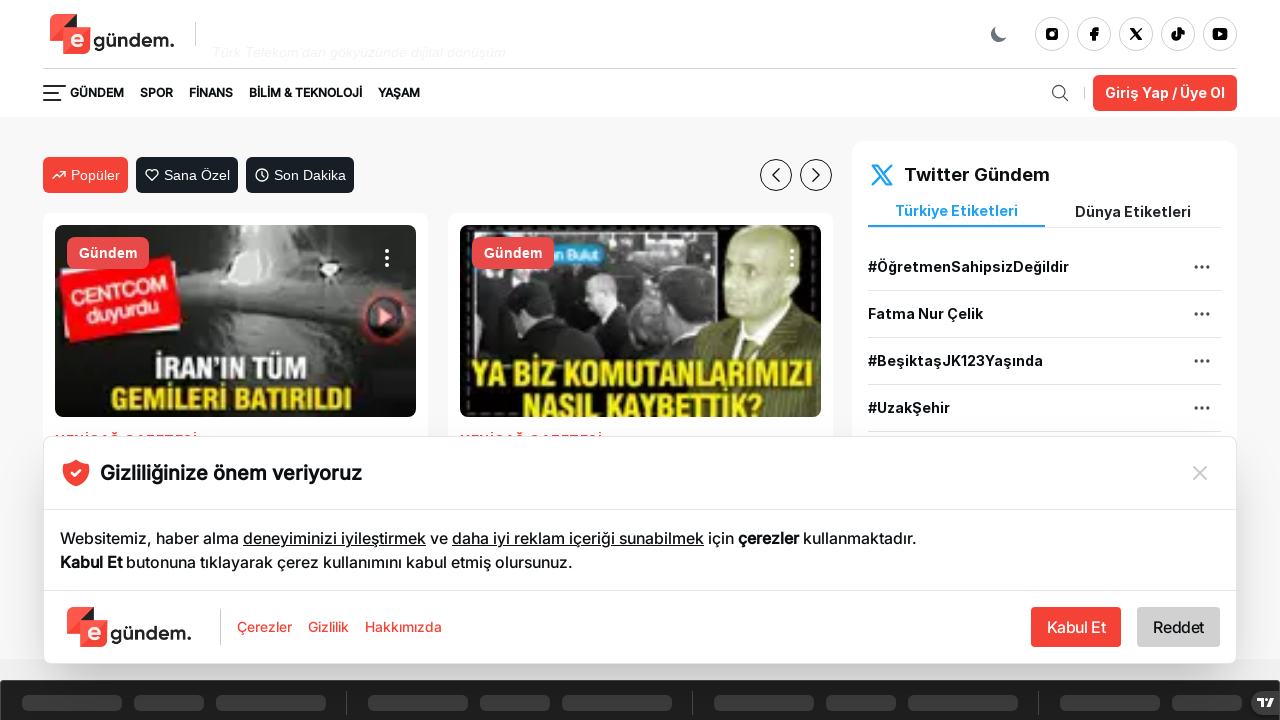